Tests checkbox selection functionality by clicking the first checkbox and verifying it becomes selected

Starting URL: http://the-internet.herokuapp.com/checkboxes

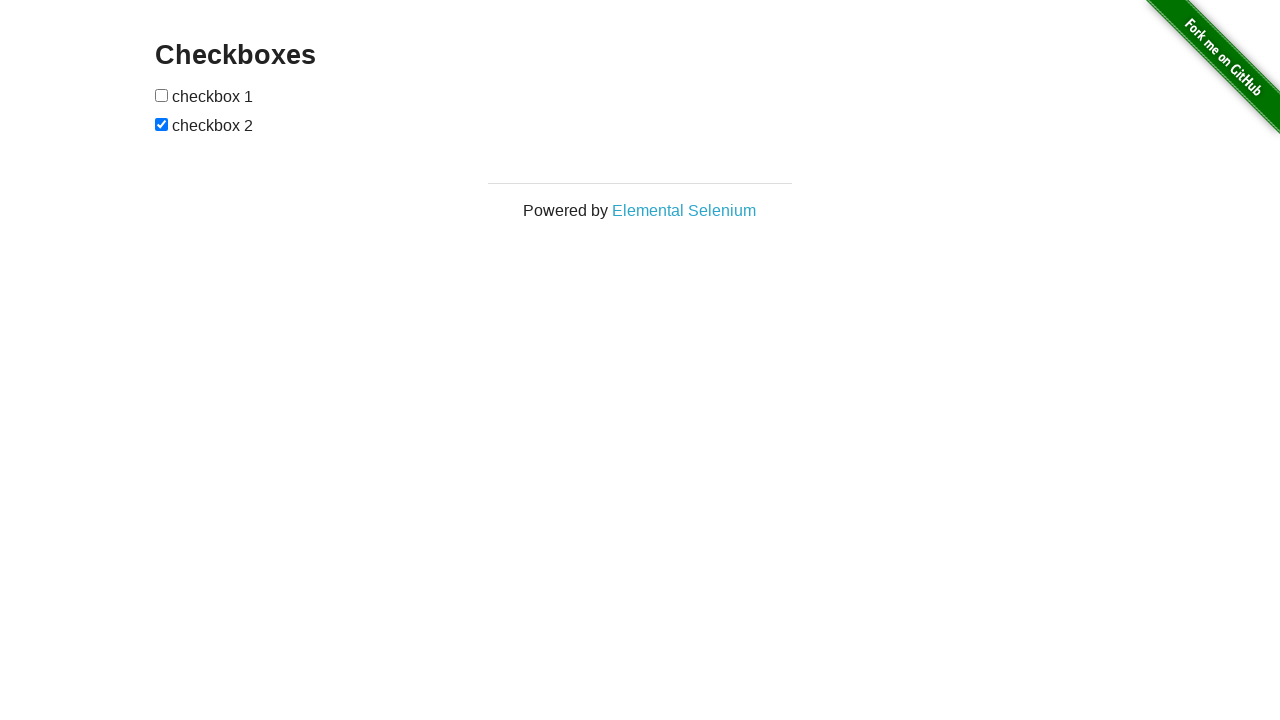

Located all checkbox elements on the page
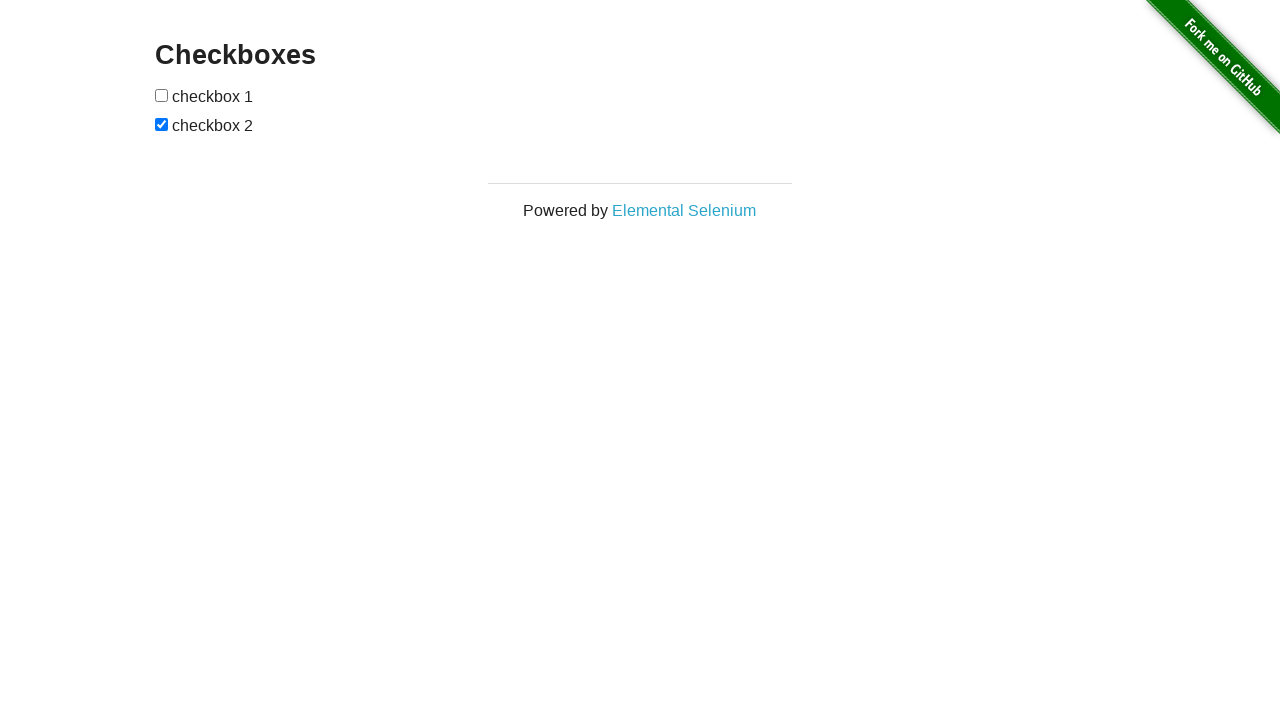

Clicked the first checkbox to select it at (162, 95) on input[type='checkbox'] >> nth=0
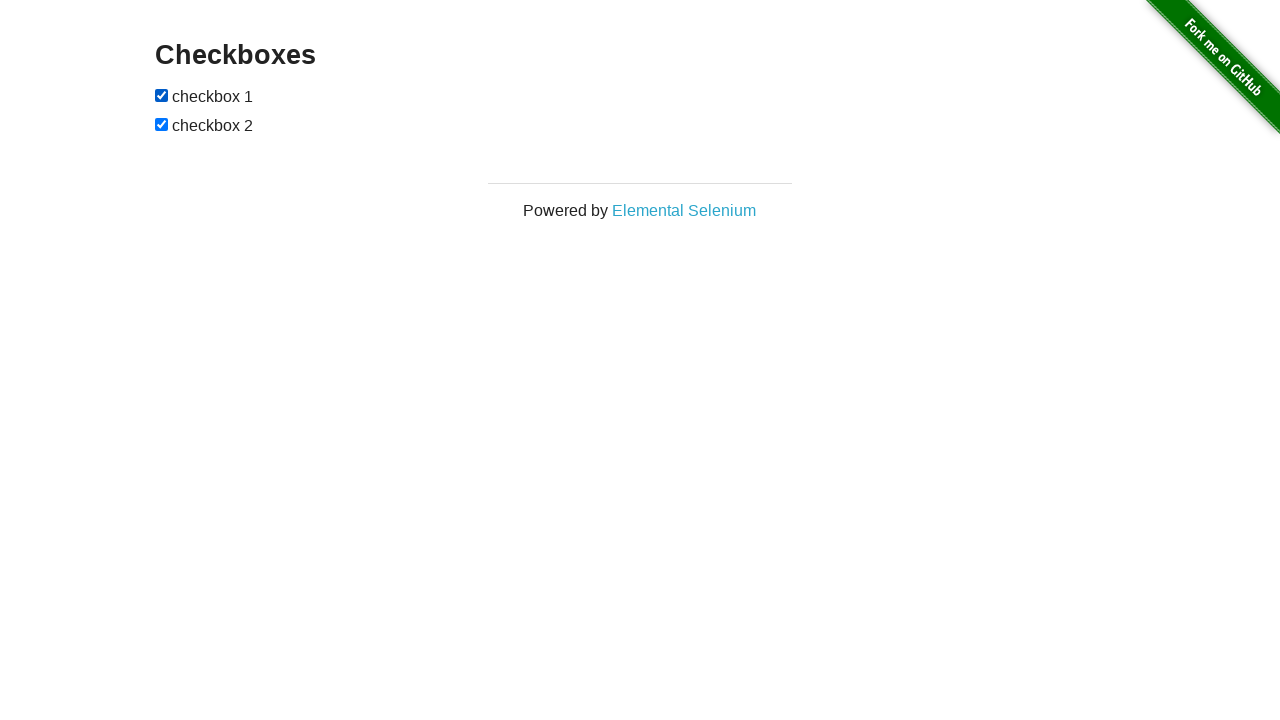

Verified that the first checkbox is now selected
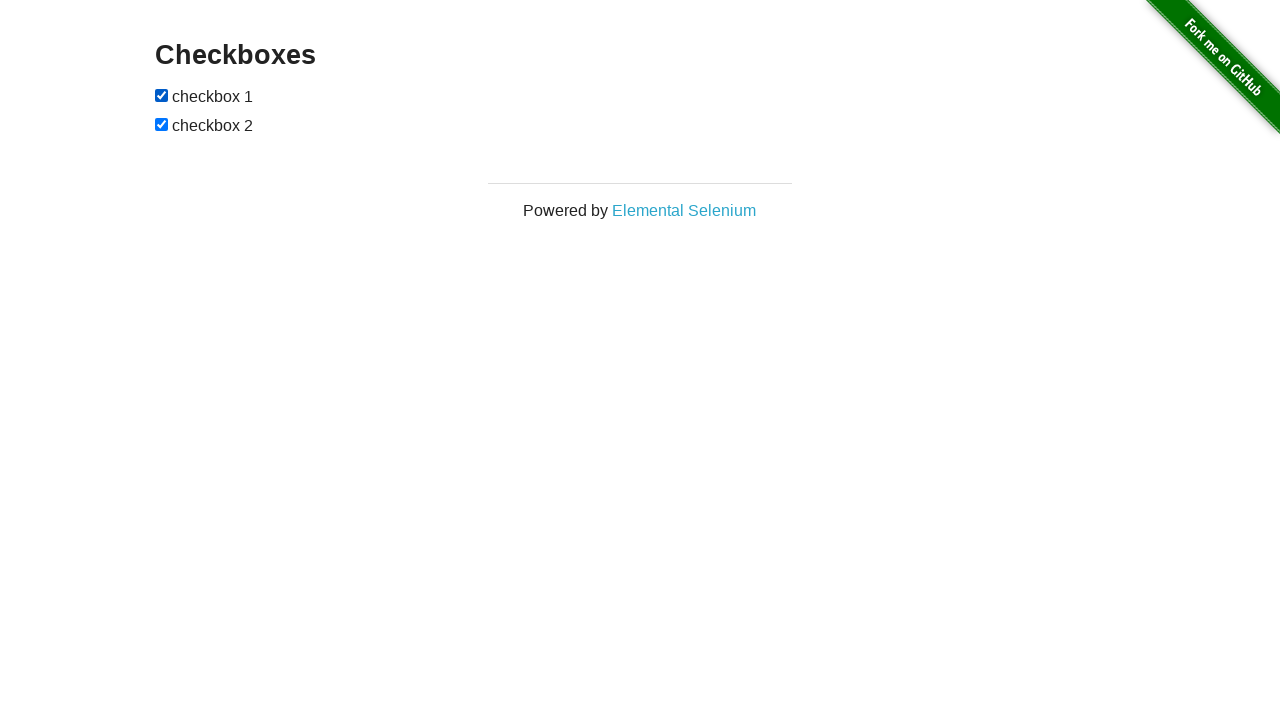

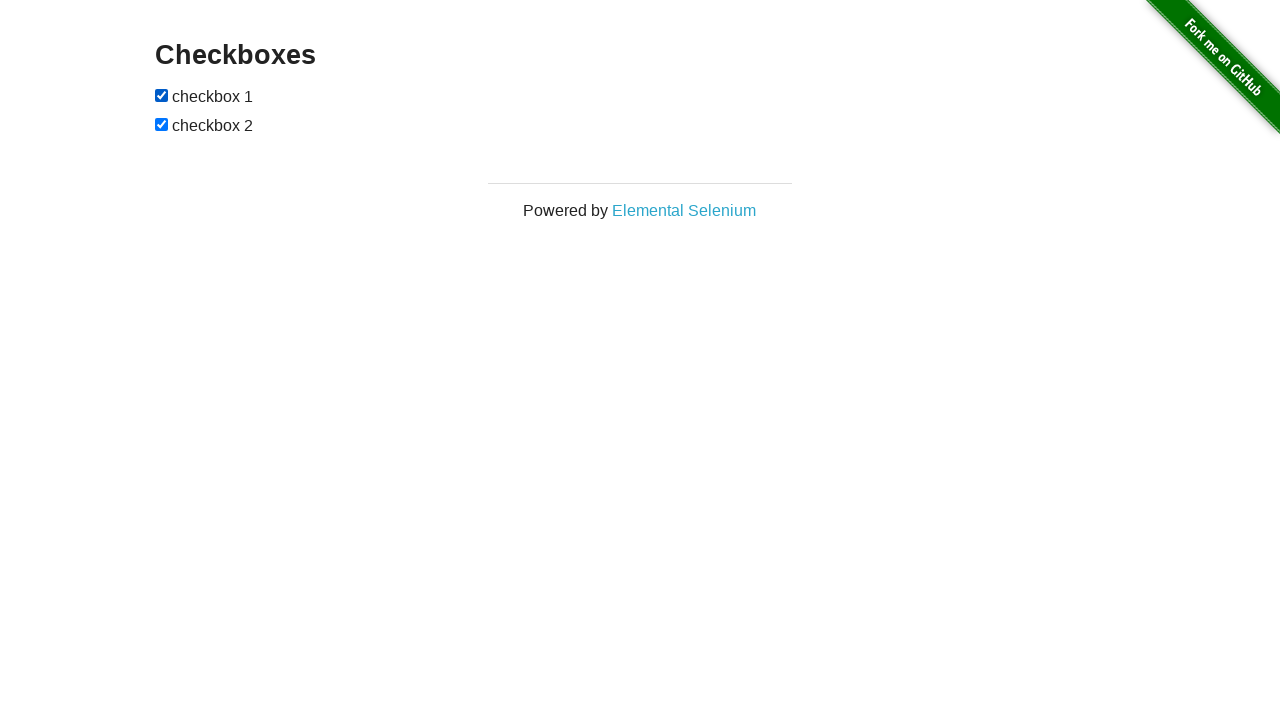